Tests checkbox functionality by clicking a checkbox to select it, verifying it's selected, then clicking again to deselect it and verifying it's deselected

Starting URL: https://rahulshettyacademy.com/AutomationPractice/

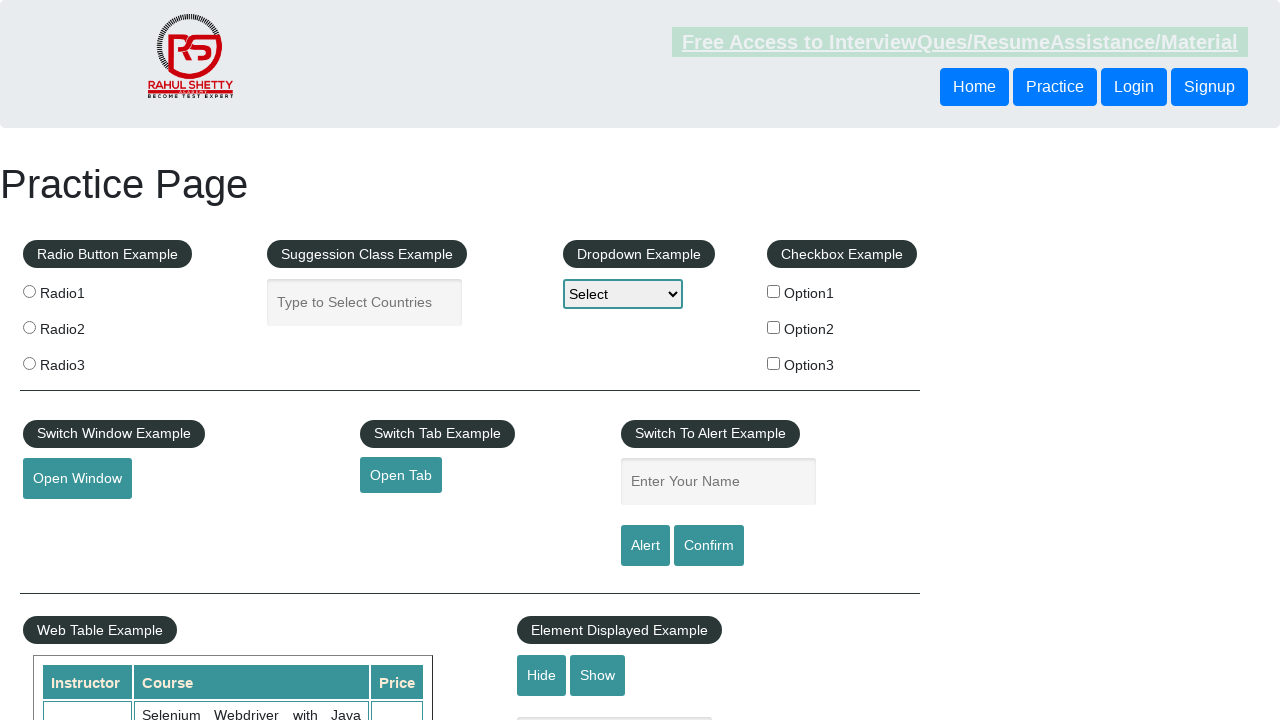

Navigated to Automation Practice page
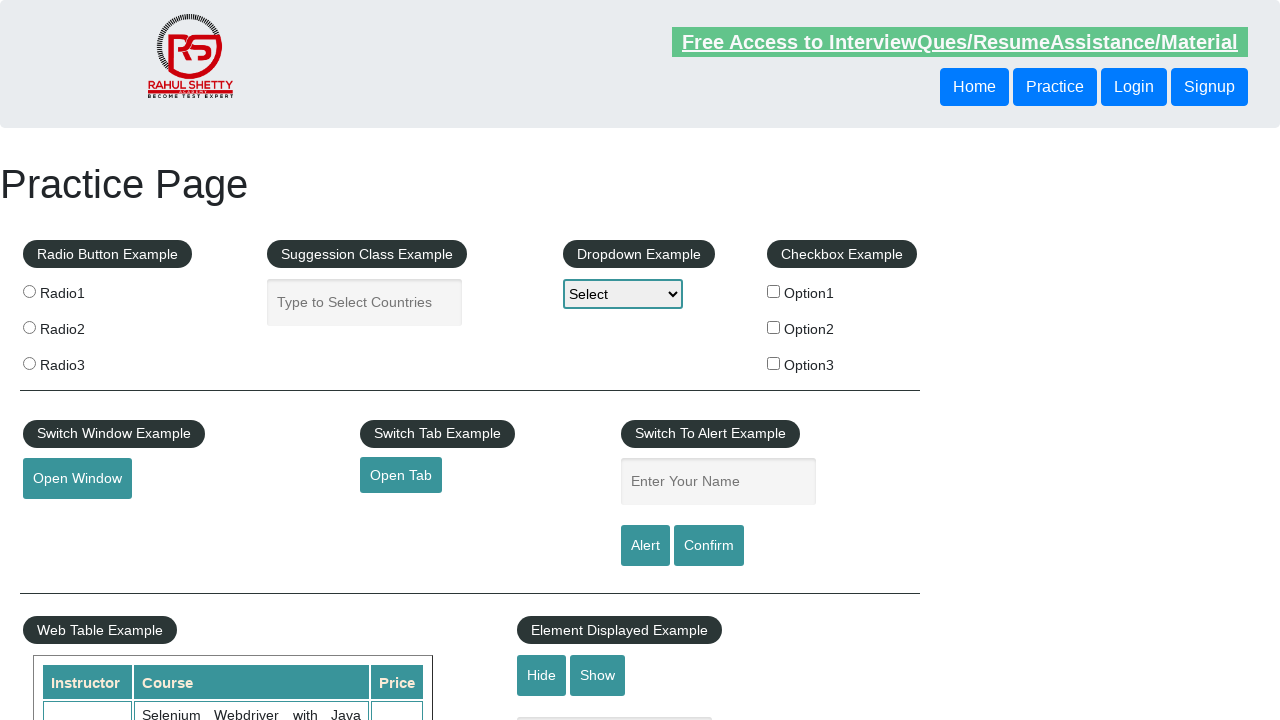

Clicked checkbox #checkBoxOption1 to select it at (774, 291) on #checkBoxOption1
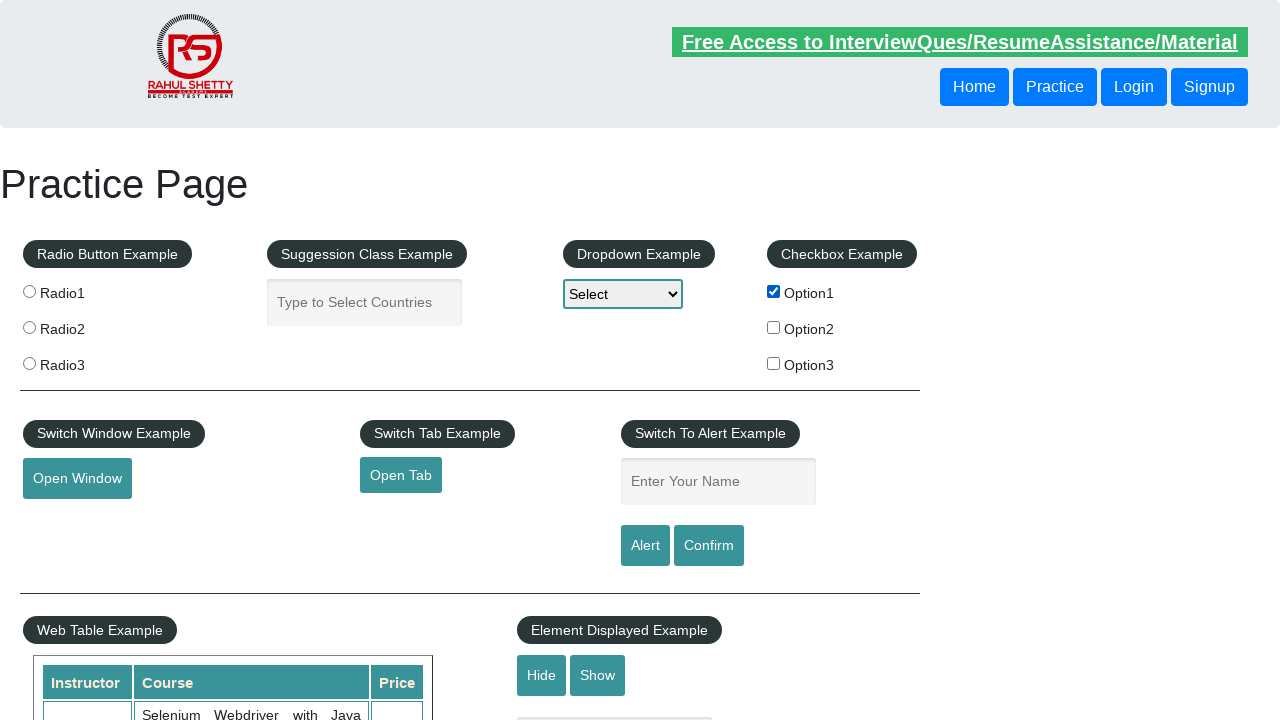

Verified checkbox #checkBoxOption1 is selected
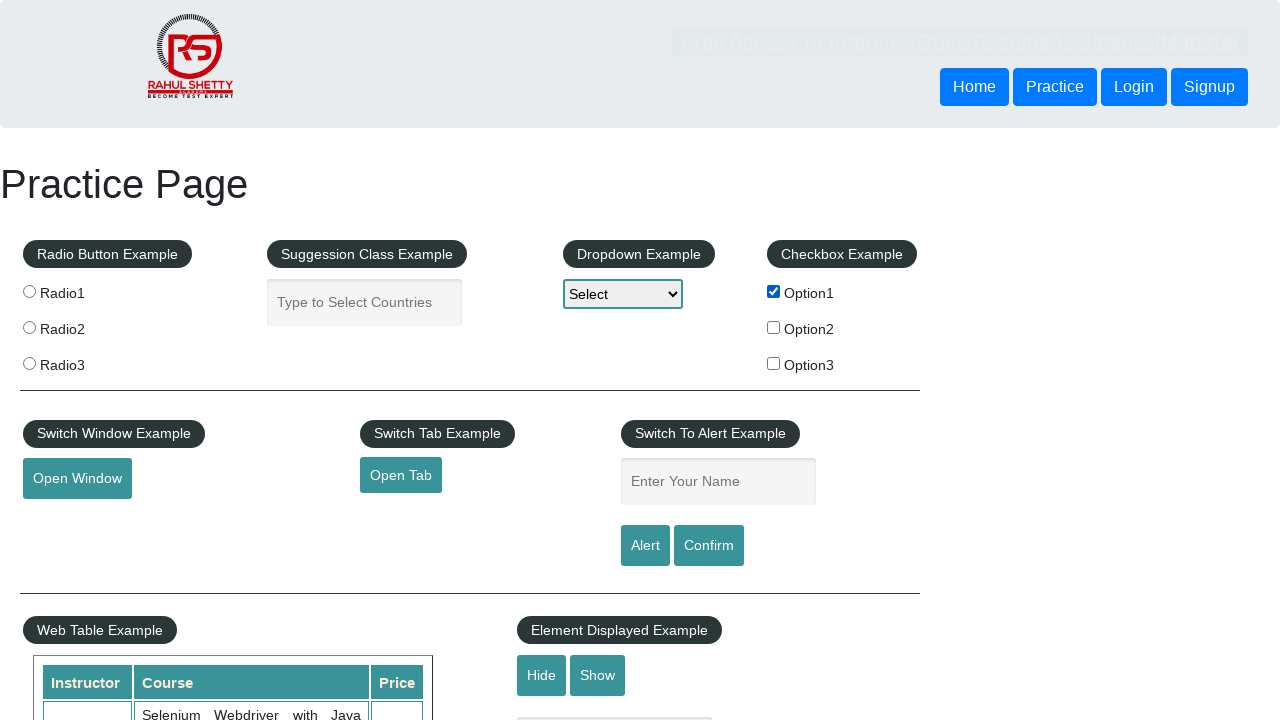

Clicked checkbox #checkBoxOption1 again to deselect it at (774, 291) on #checkBoxOption1
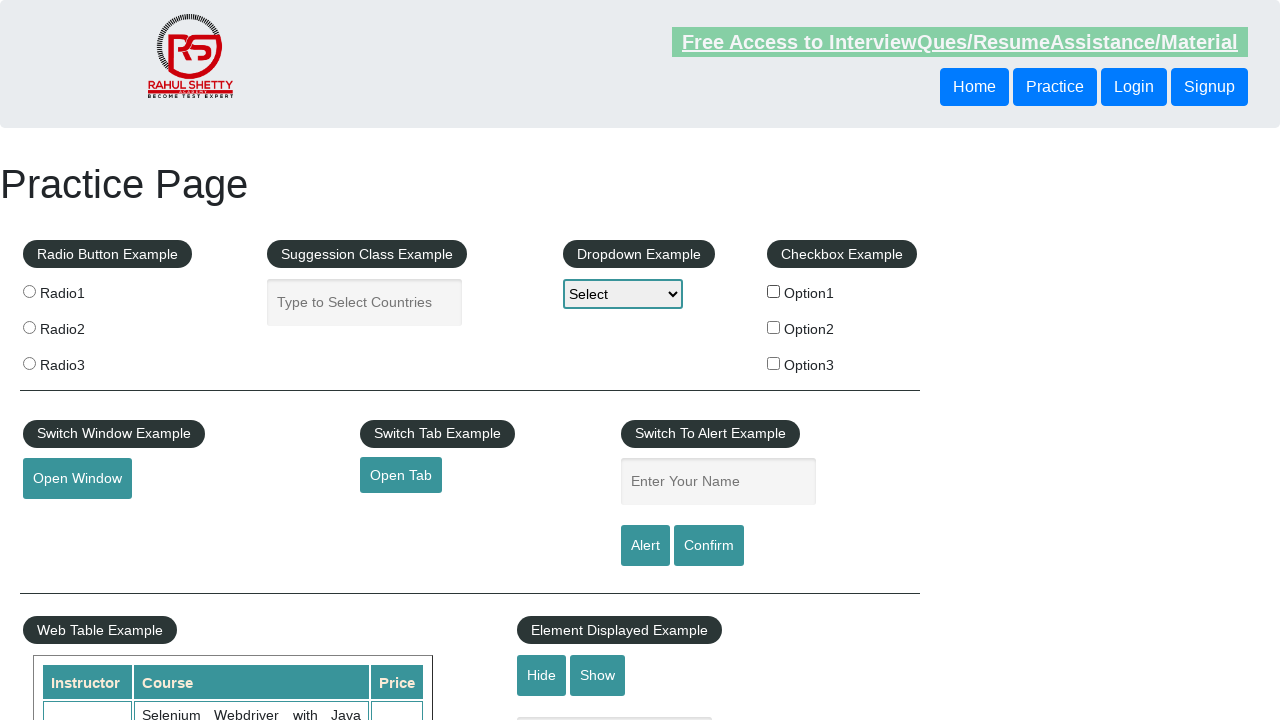

Verified checkbox #checkBoxOption1 is deselected
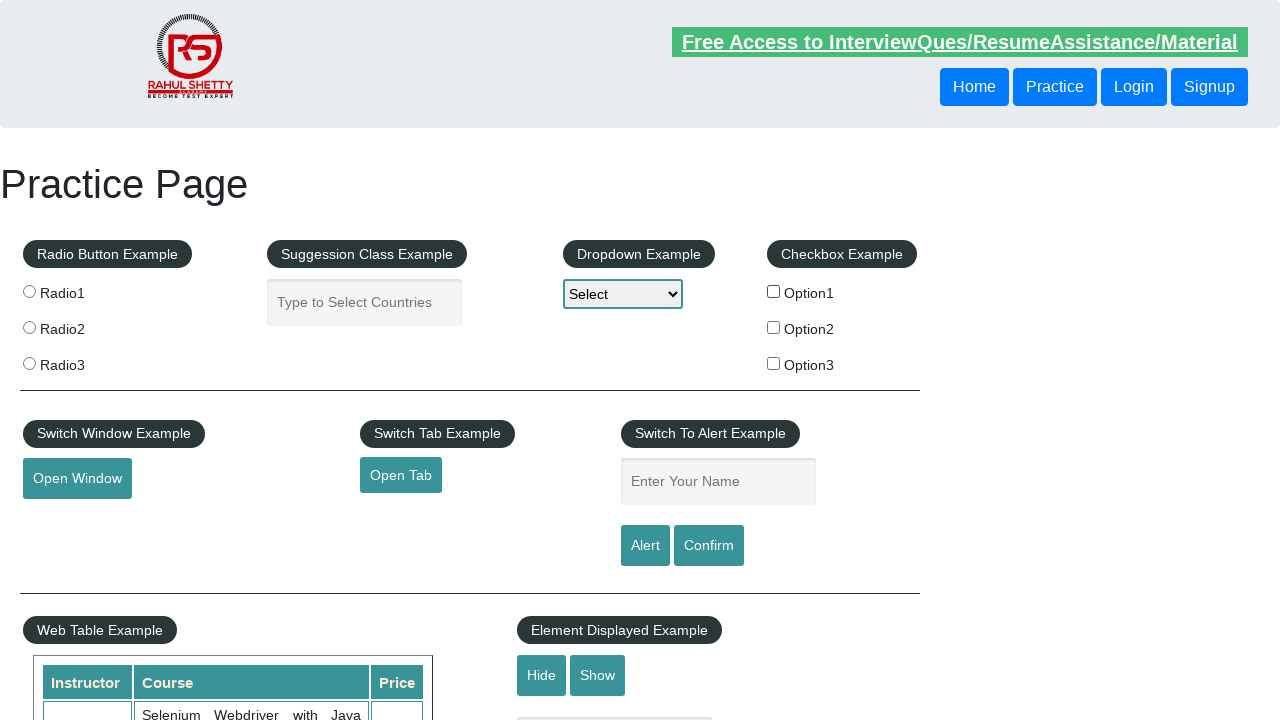

Retrieved count of all checkboxes: 3
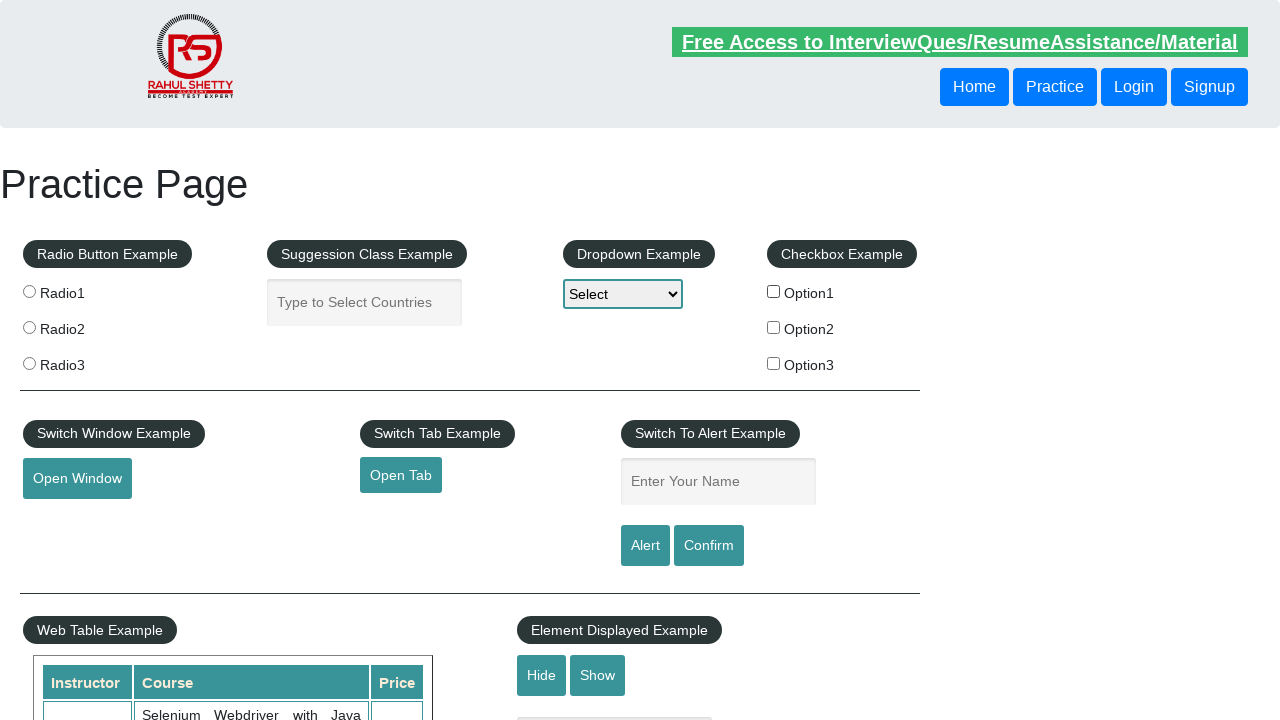

Printed checkbox count to console: 3
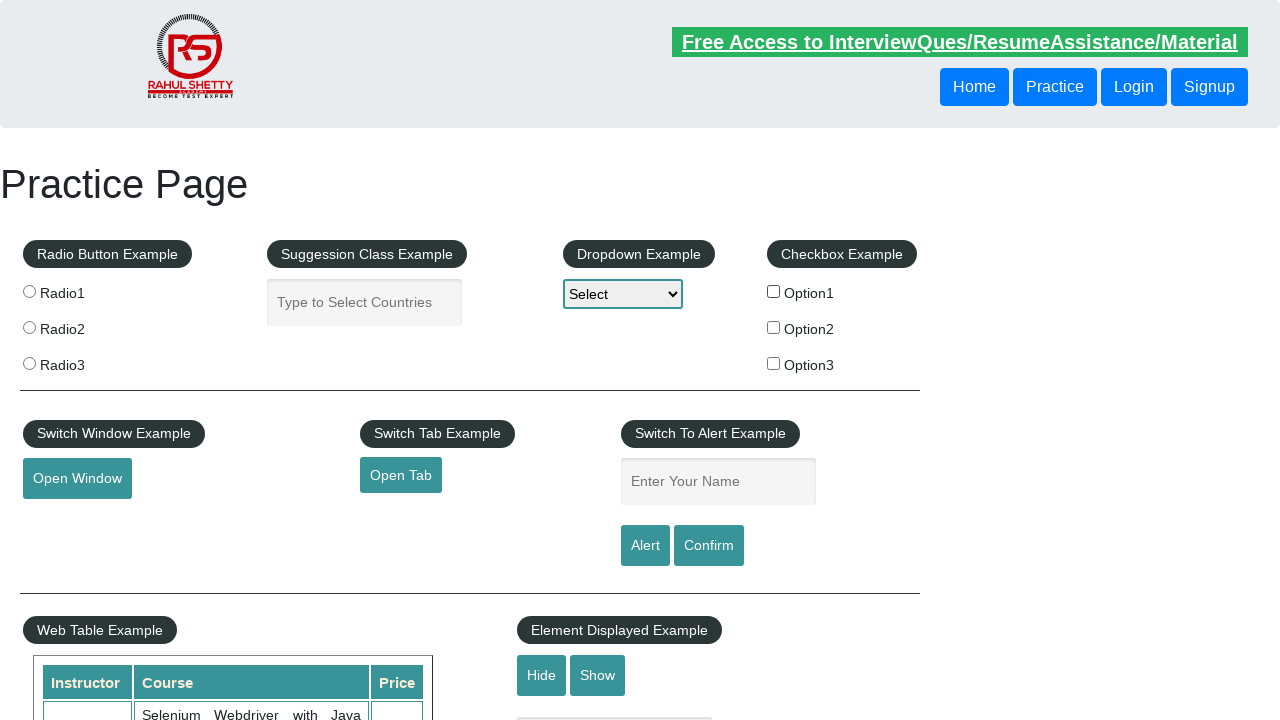

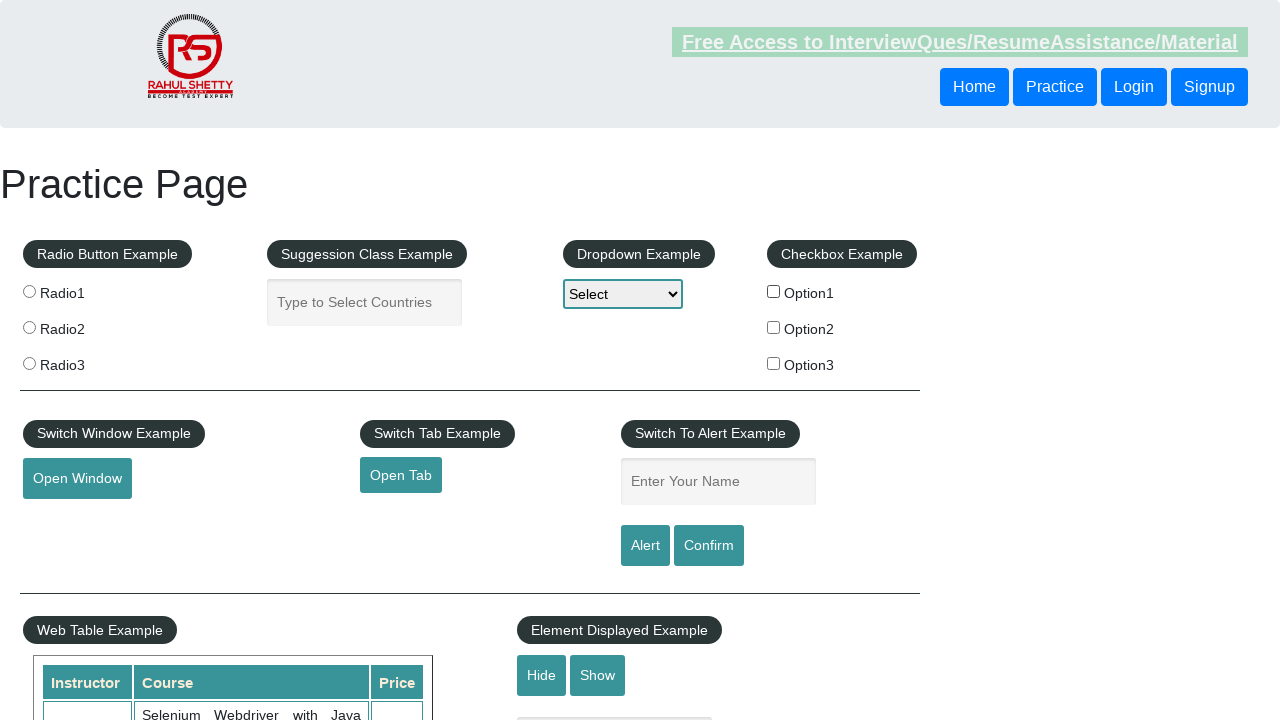